Tests radio button selection functionality by verifying the initial unselected state of a "Male" radio button, clicking it, and confirming it becomes selected.

Starting URL: http://demo.automationtesting.in/Register.html

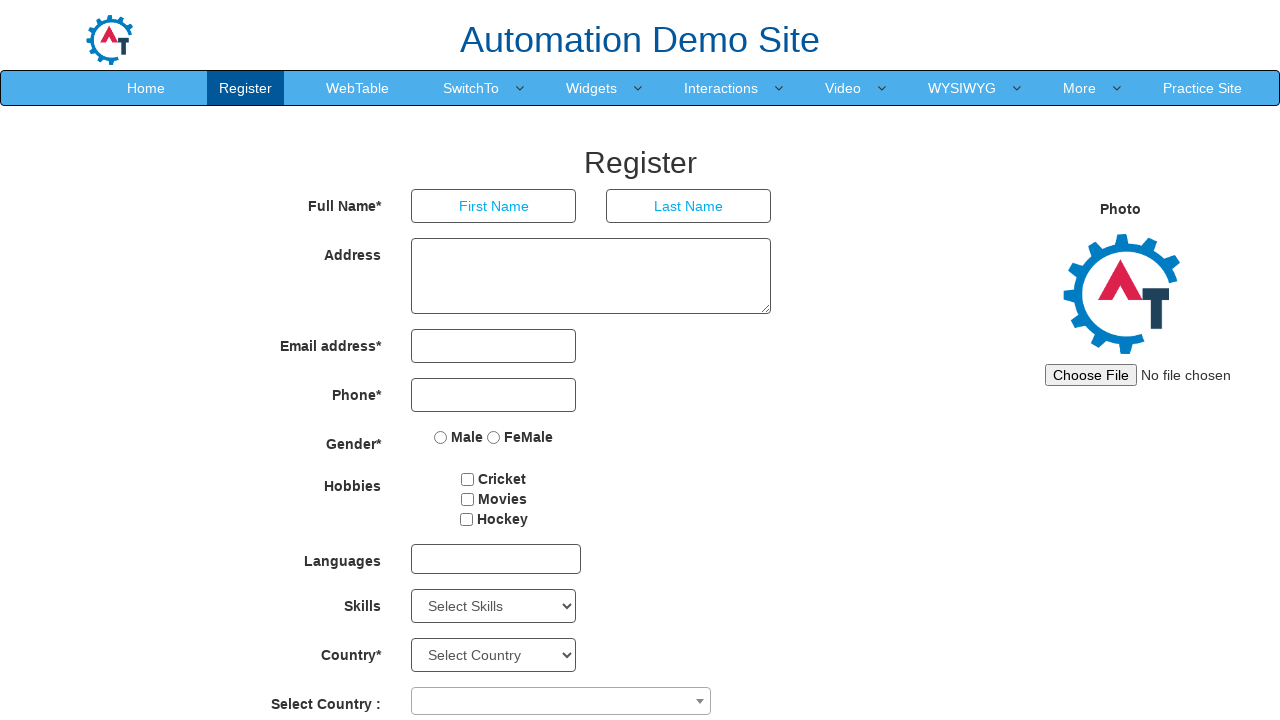

Waited for Male radio button to be present in DOM
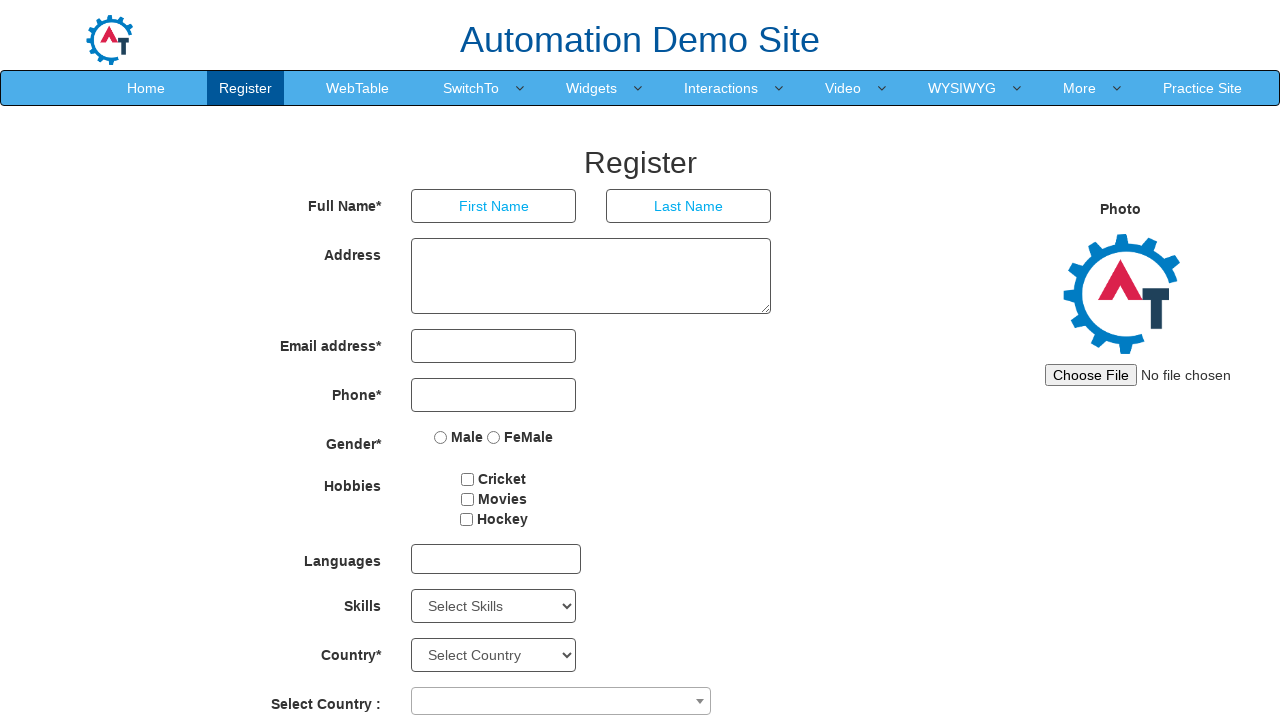

Located Male radio button element
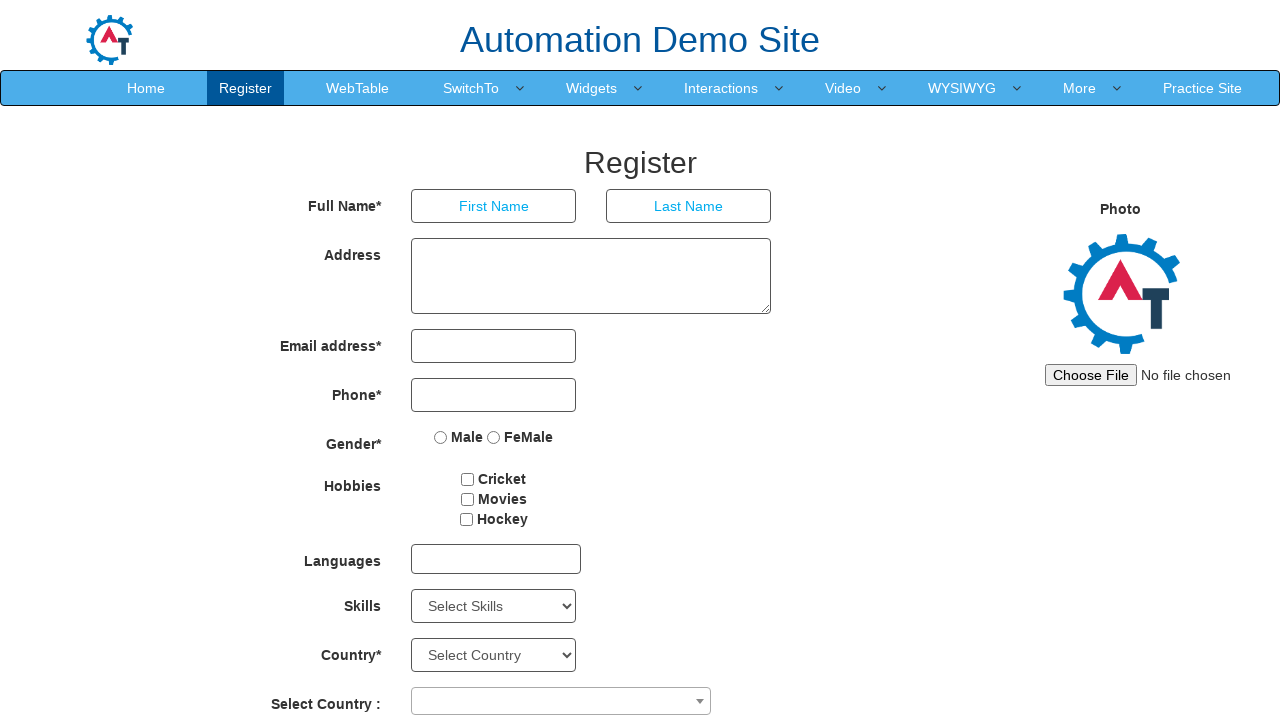

Checked initial state of Male radio button: False
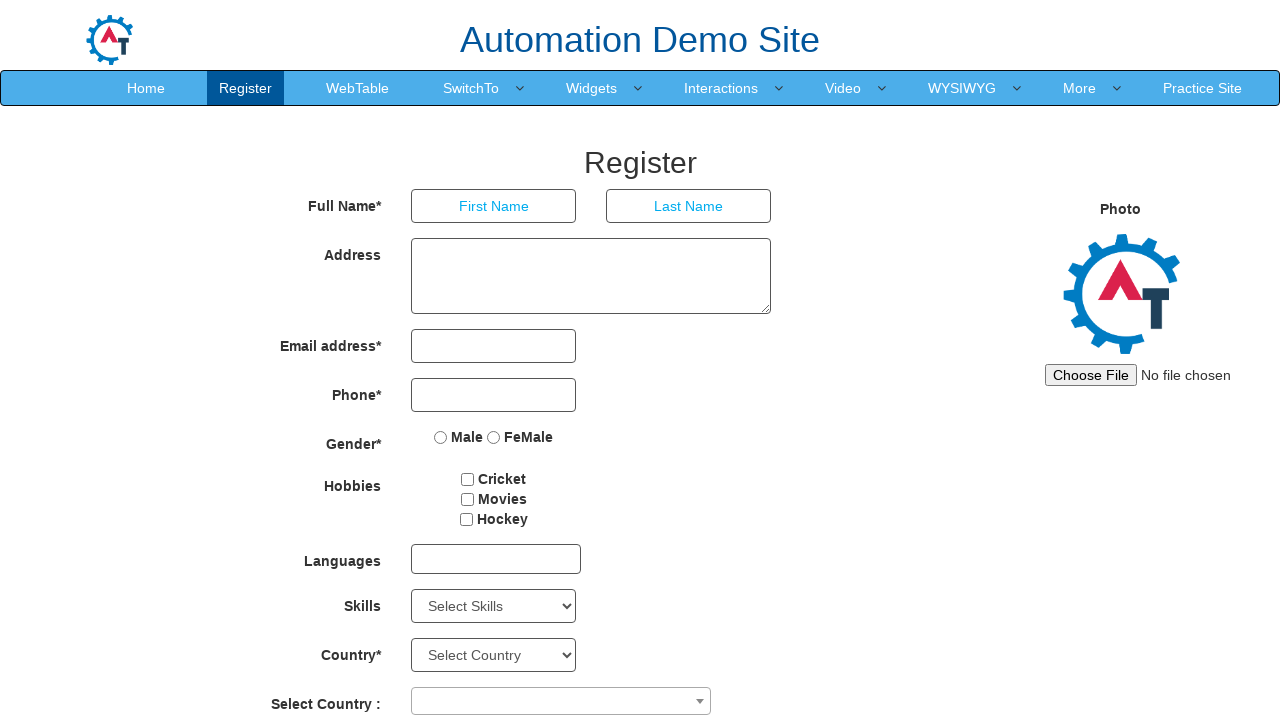

Clicked Male radio button to select it at (441, 437) on xpath=//input[@value='Male']
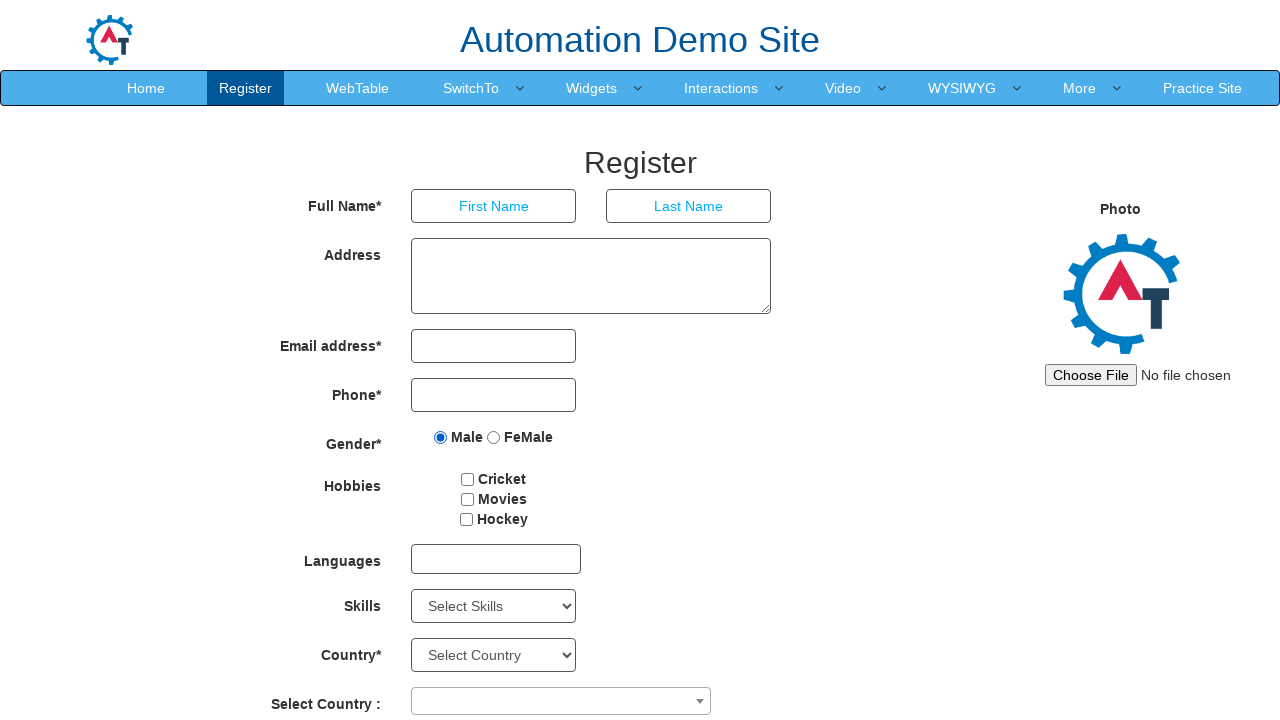

Verified Male radio button is now selected
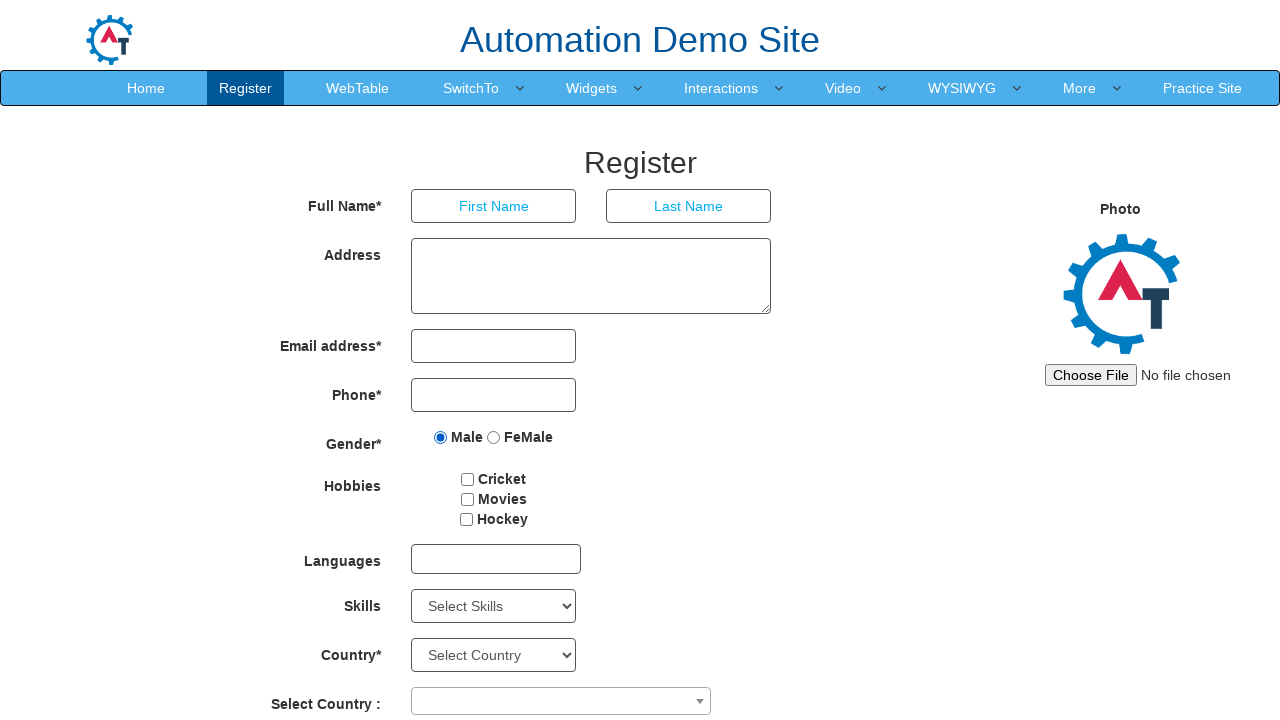

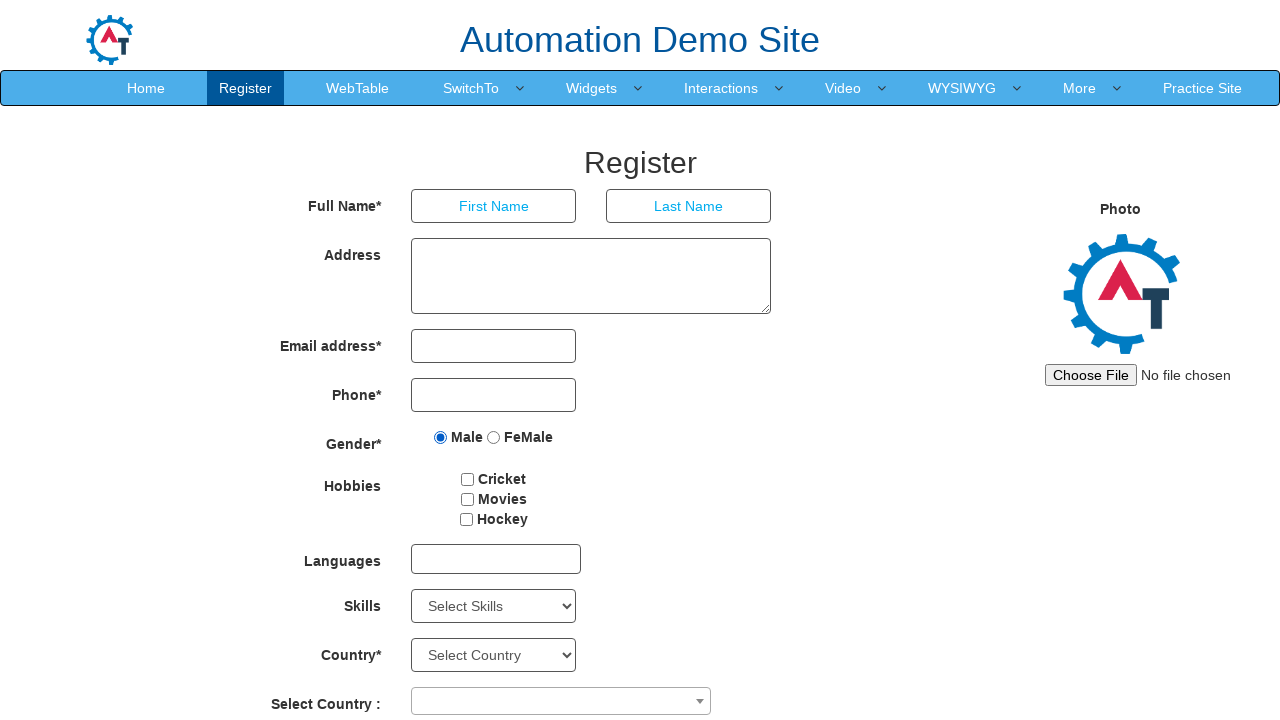